Tests show/hide functionality by filling a textbox, clicking hide to hide it, then clicking show to display it again

Starting URL: https://rahulshettyacademy.com/AutomationPractice/

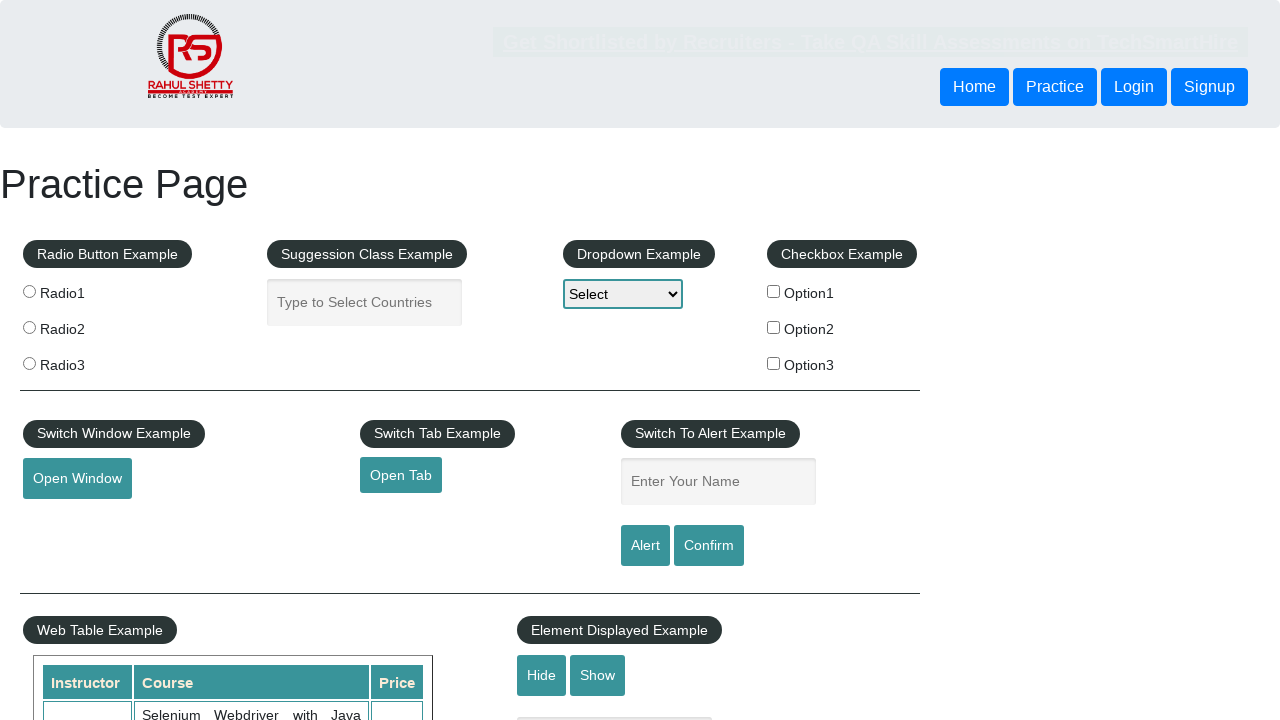

Scrolled down 500px to locate show/hide section
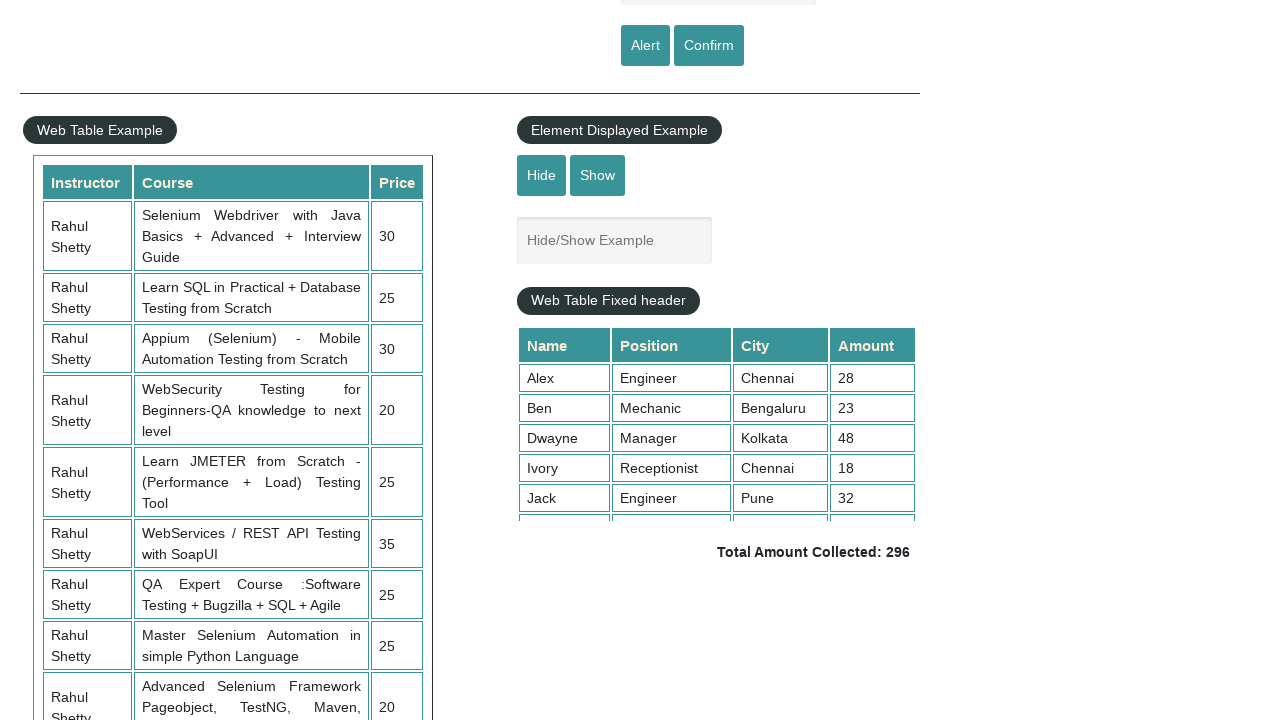

Filled textbox with 'TEXTBOX DISPLAYED  ?' on #displayed-text
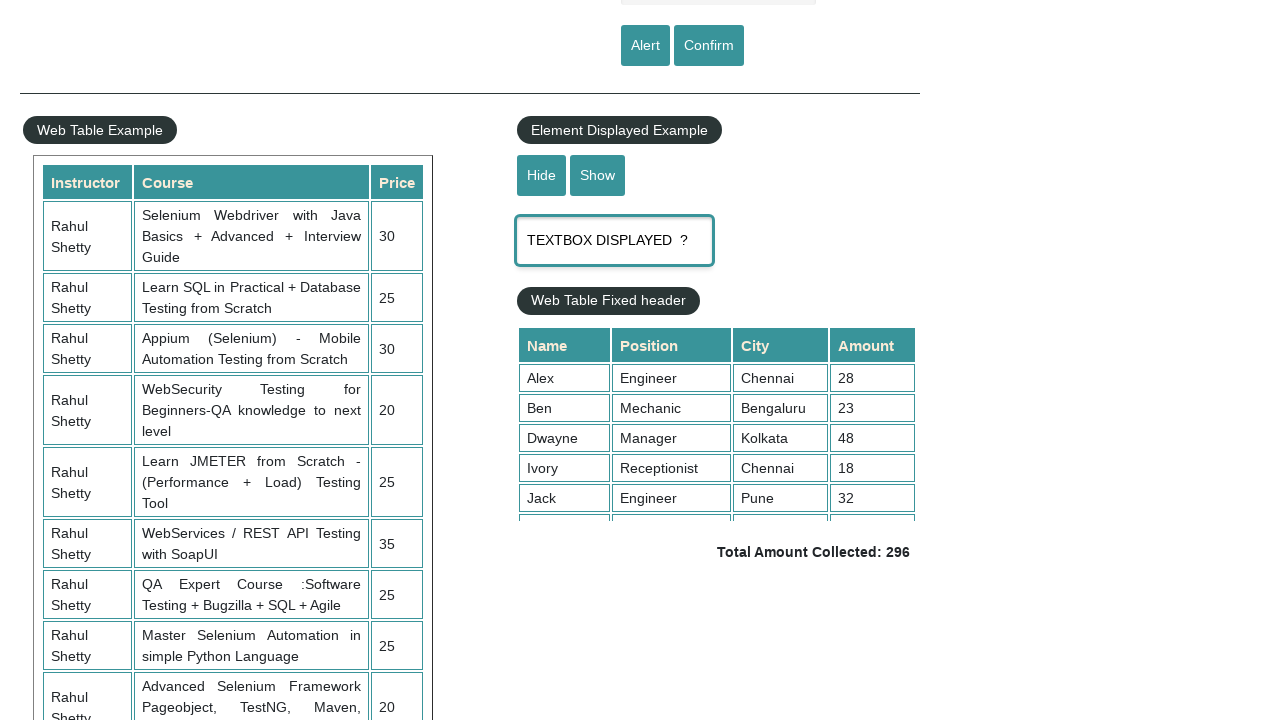

Clicked hide button to hide textbox at (542, 175) on #hide-textbox
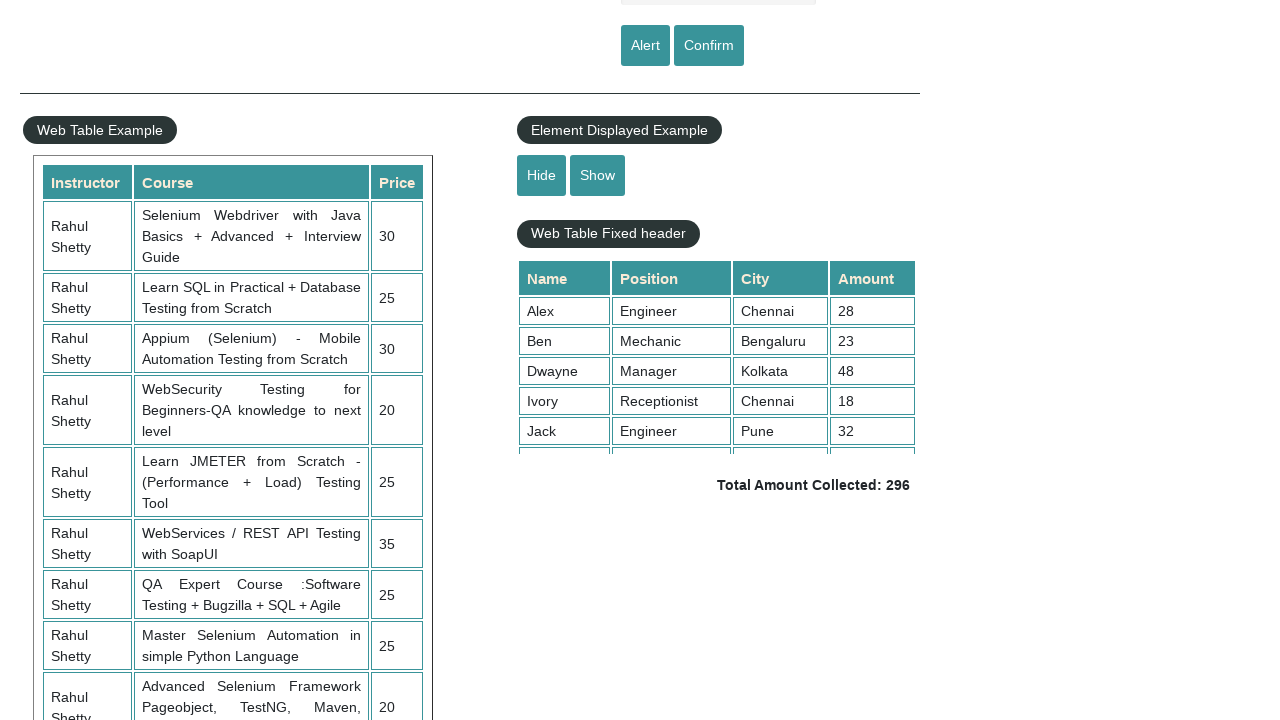

Verified textbox is hidden
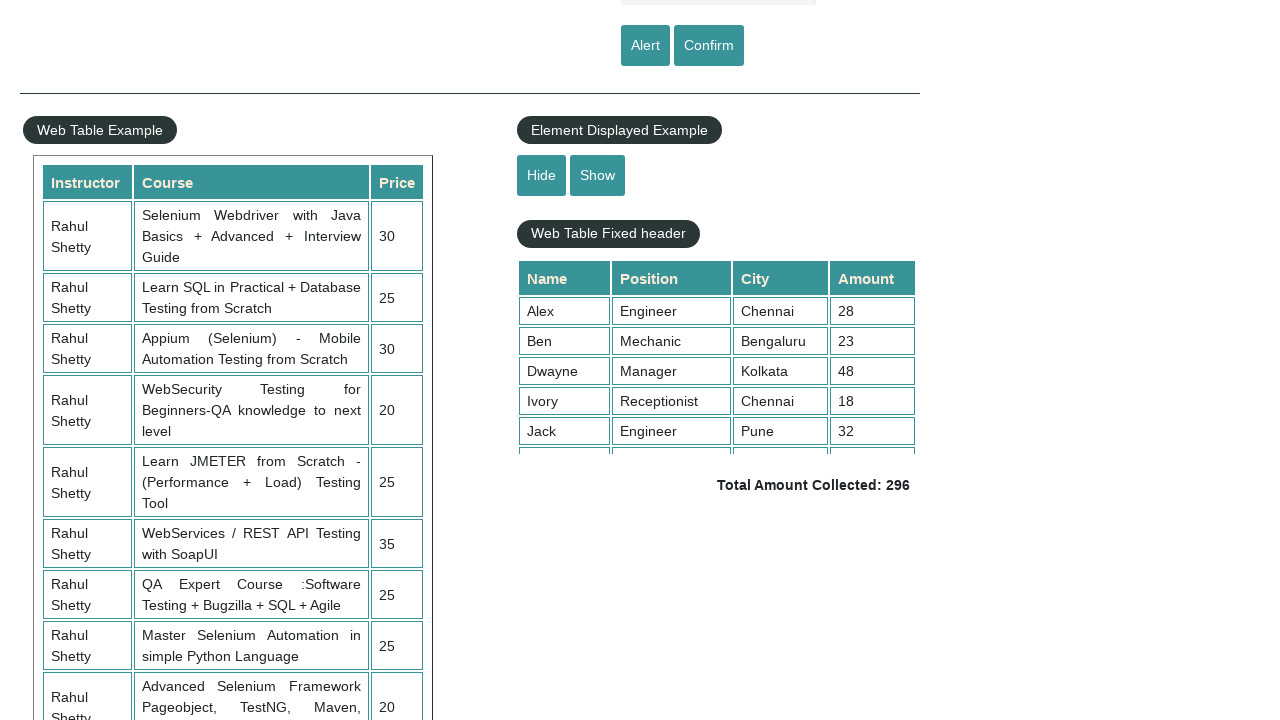

Clicked show button to display textbox at (598, 175) on #show-textbox
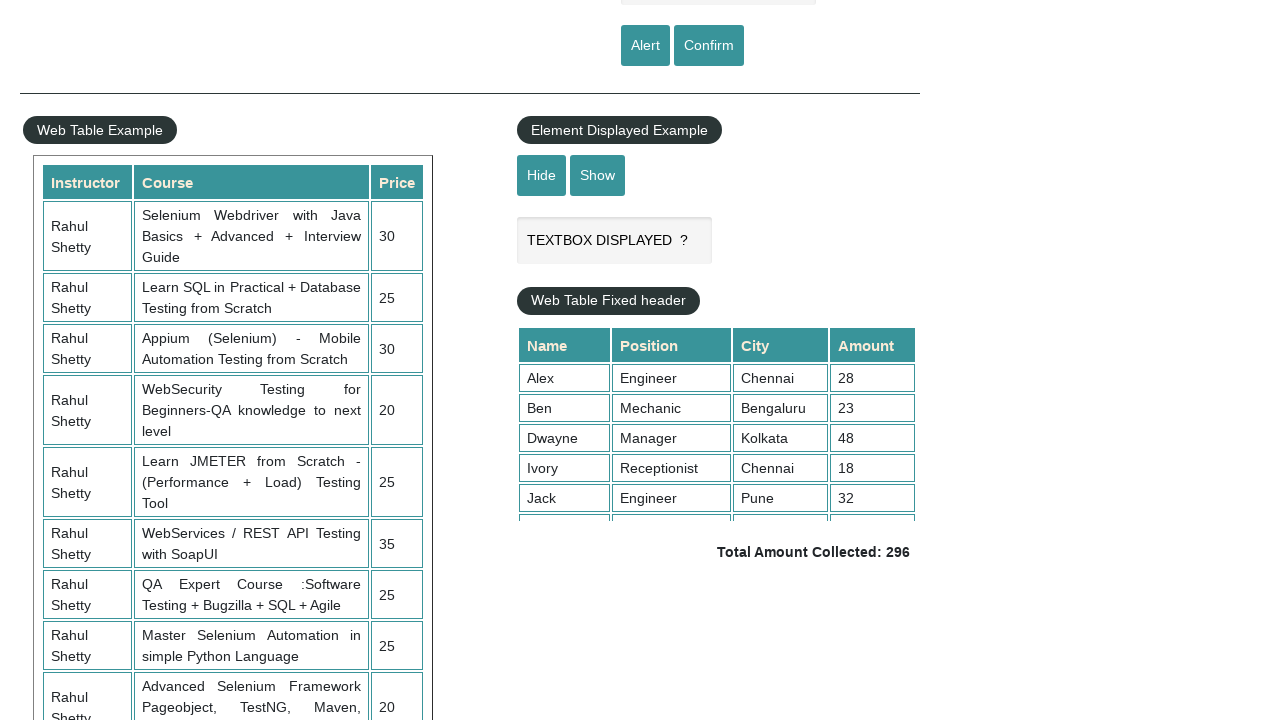

Verified textbox is visible again
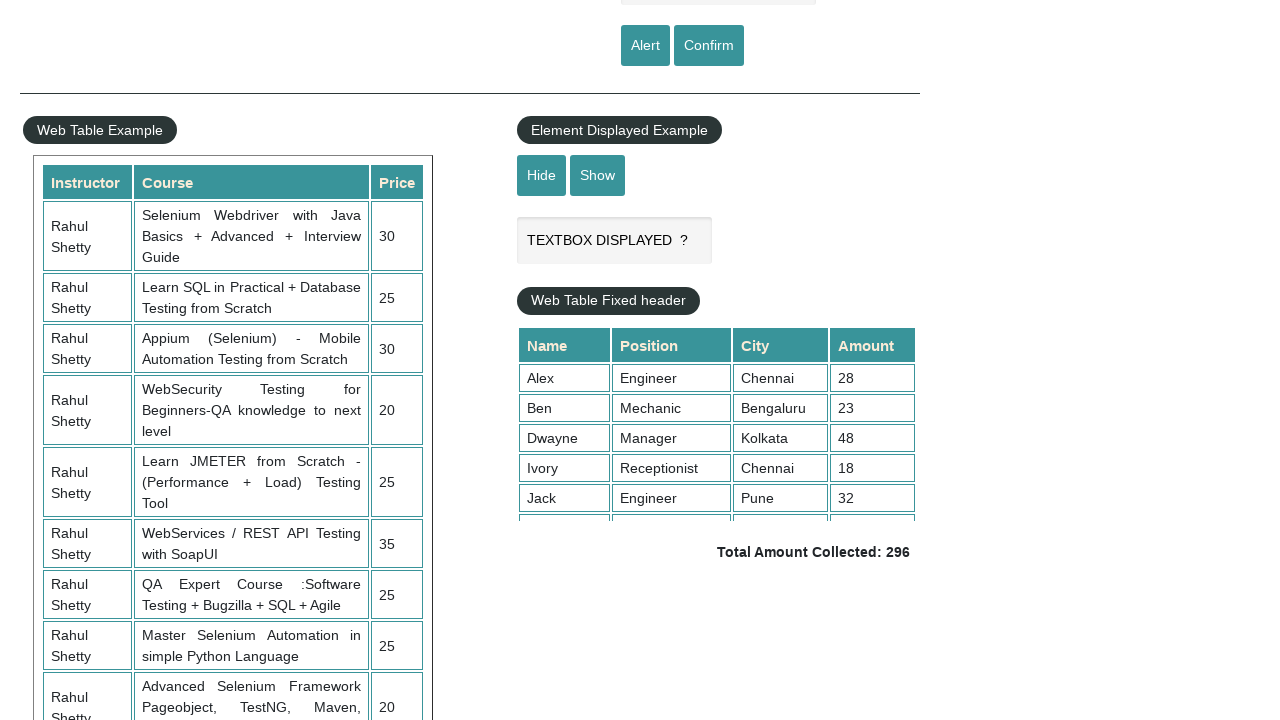

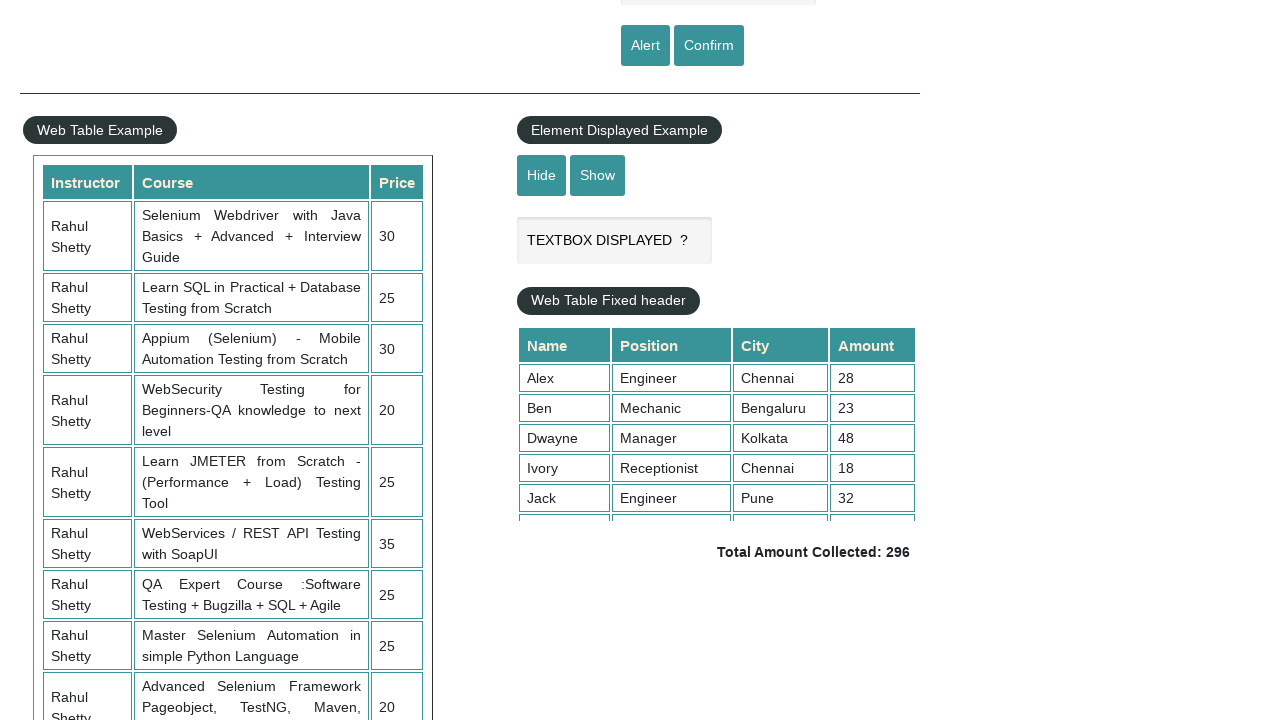